Tests a registration form by filling in personal details including first name, last name, address, email, phone, selecting gender, checking hobby checkboxes, and selecting a country from dropdown

Starting URL: https://demo.automationtesting.in/Register.html

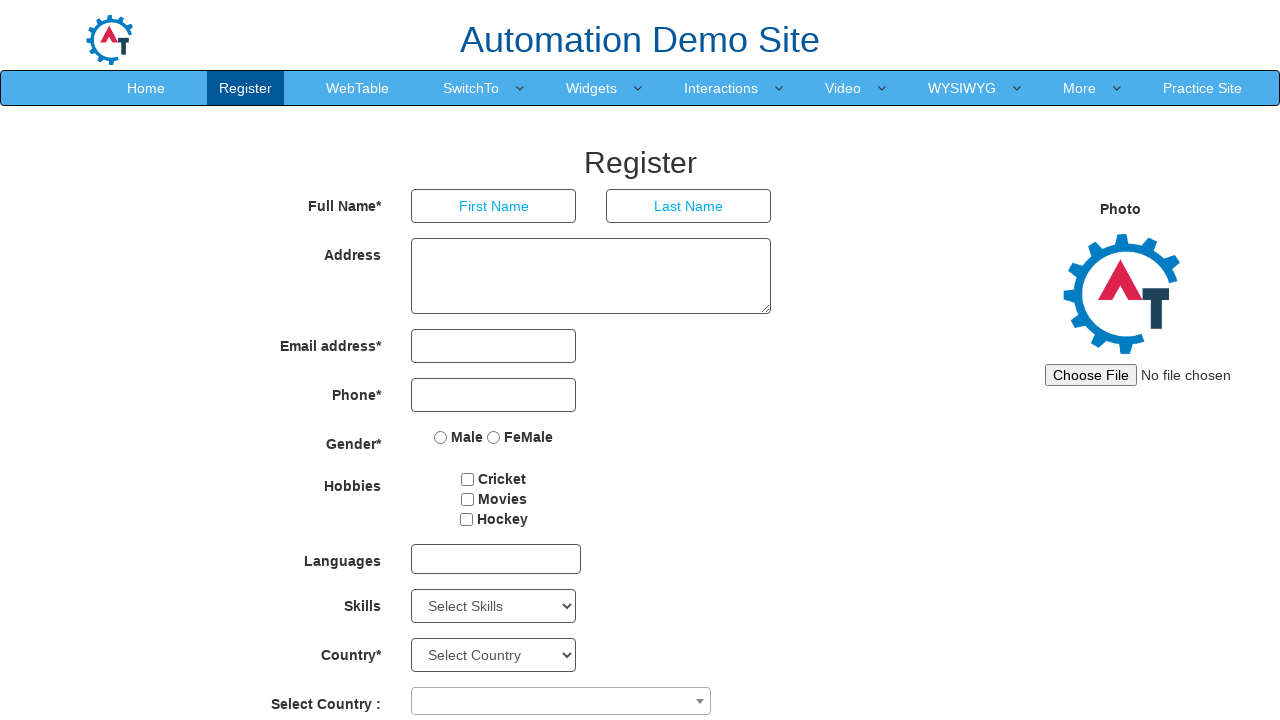

Clicked First Name field at (494, 206) on internal:role=textbox[name="First Name"i]
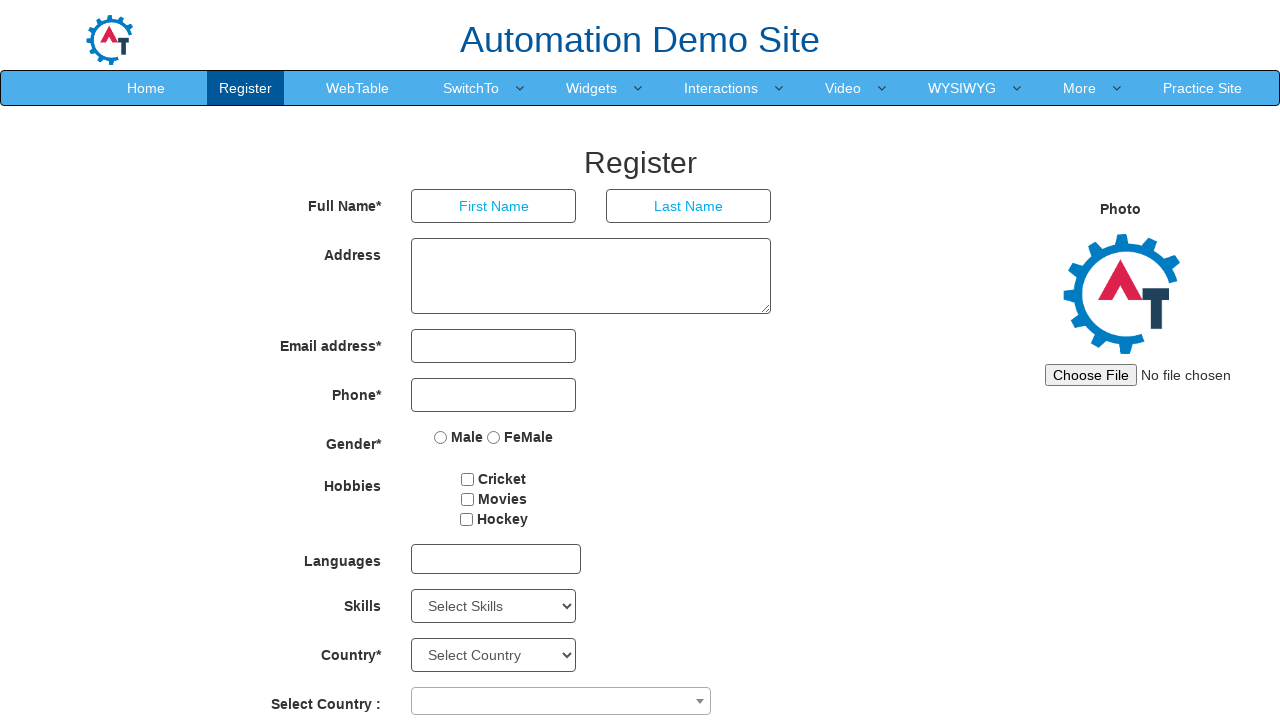

Filled First Name field with 'Marcus' on internal:role=textbox[name="First Name"i]
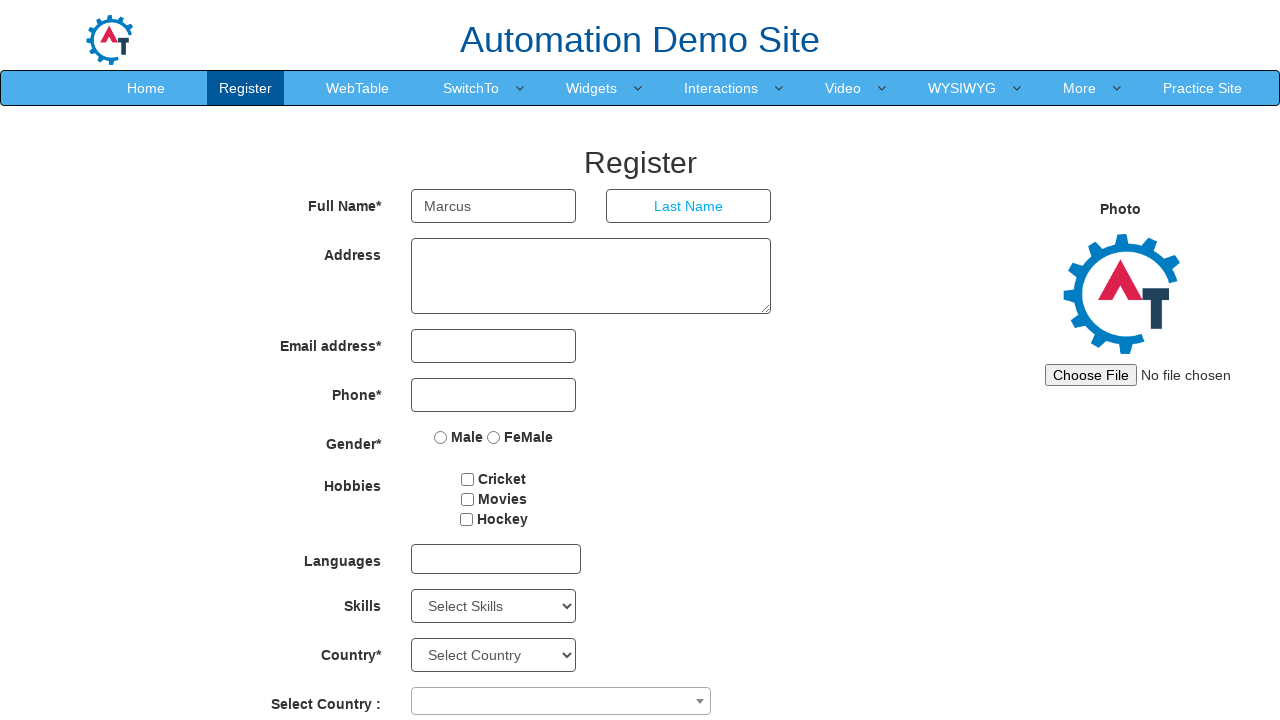

Clicked Last Name field at (689, 206) on internal:role=textbox[name="Last Name"i]
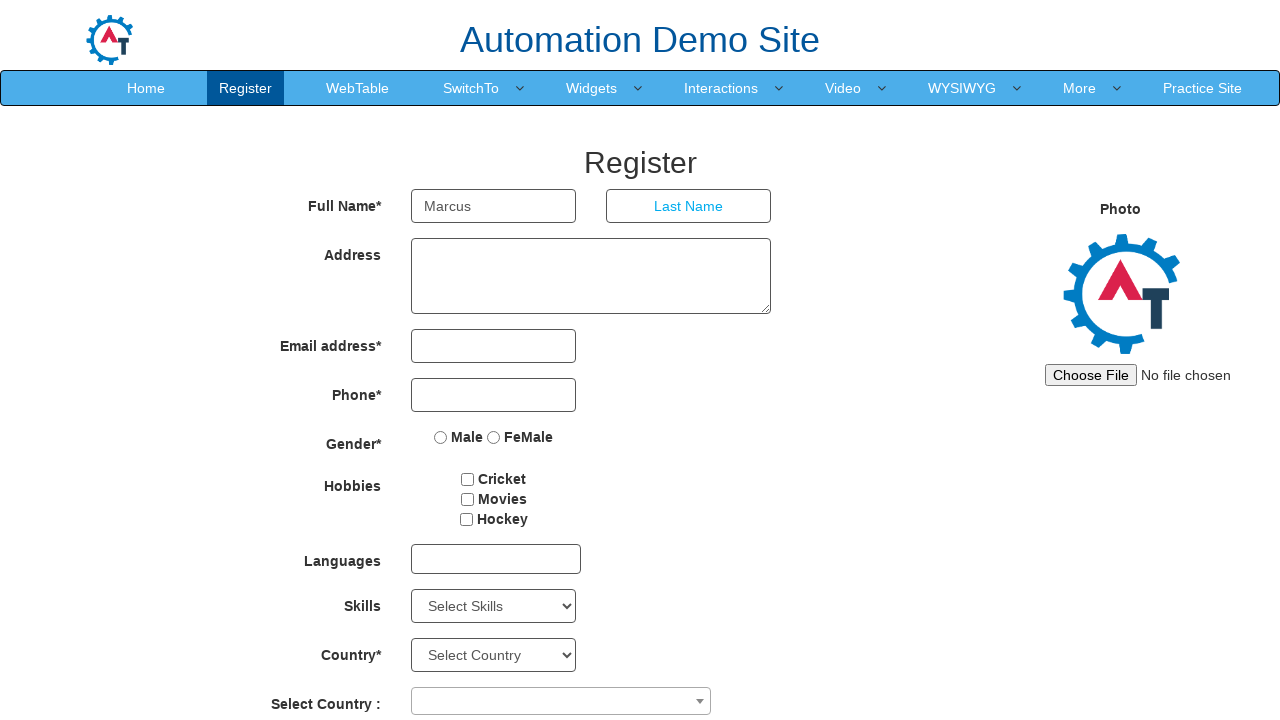

Filled Last Name field with 'Thompson' on internal:role=textbox[name="Last Name"i]
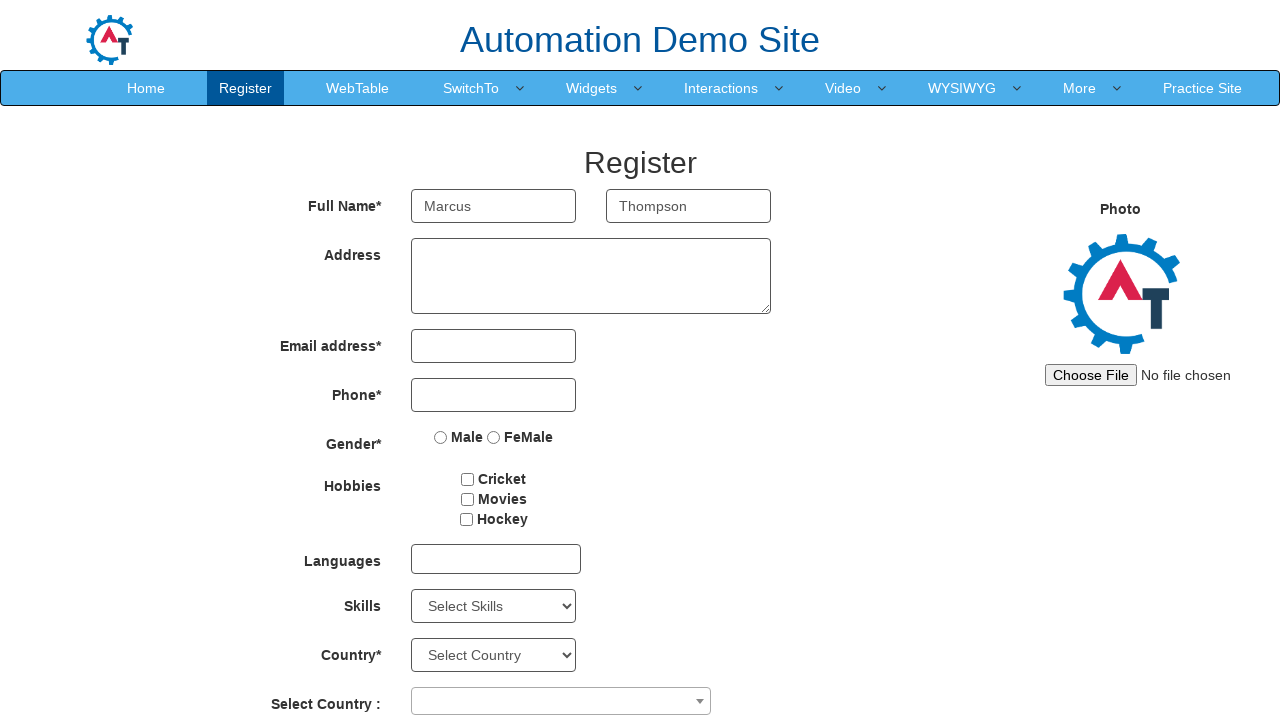

Clicked Address textarea at (591, 276) on textarea
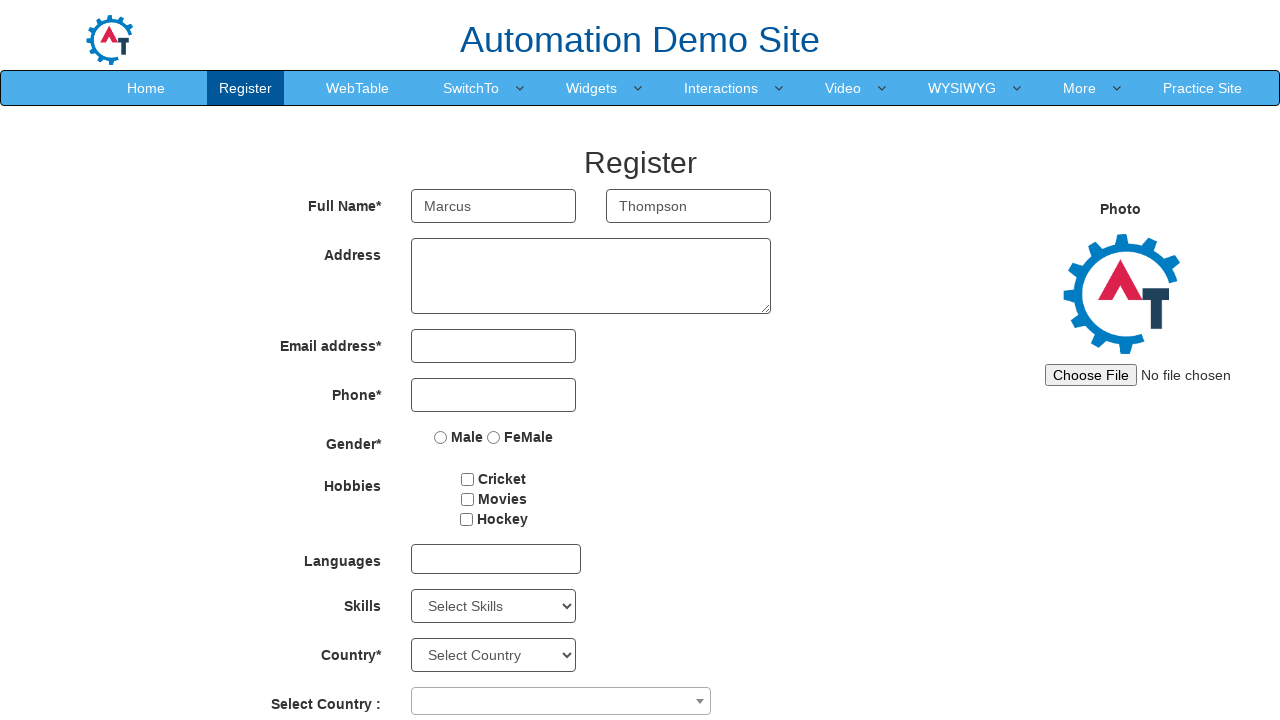

Filled Address field with '123 Oak Street, Springfield' on textarea
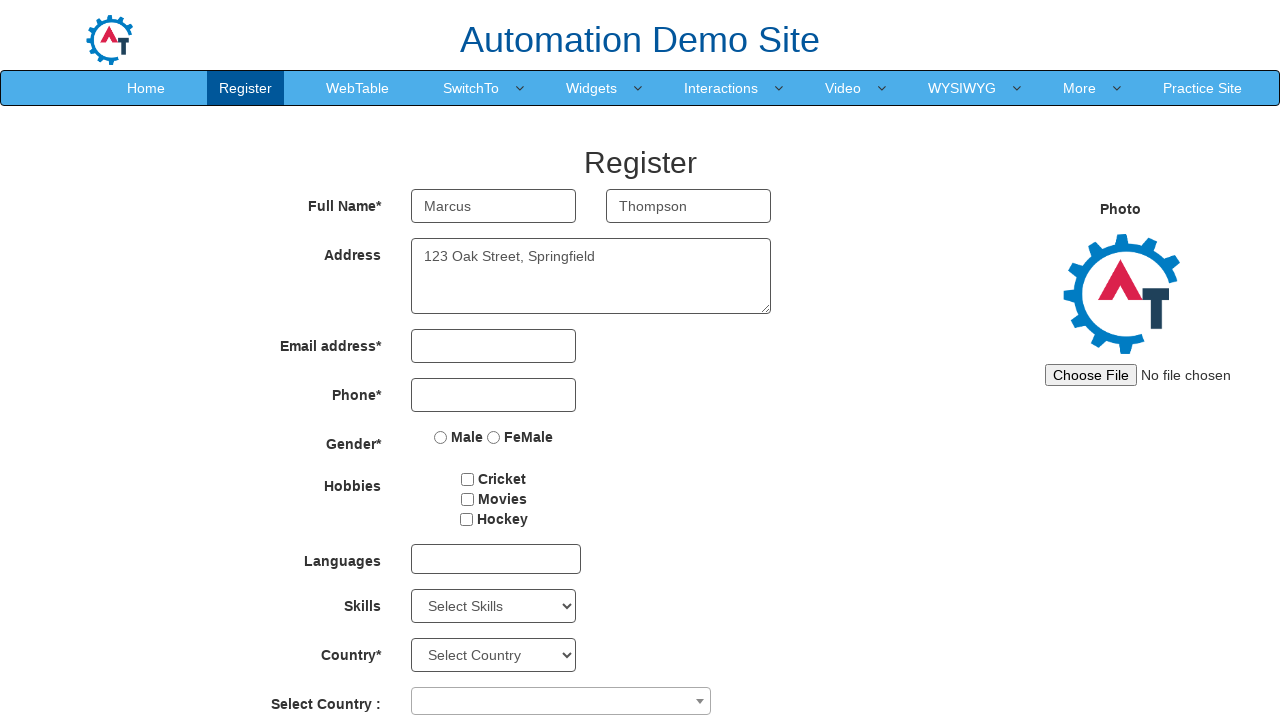

Clicked Email field at (494, 346) on input[type='email']
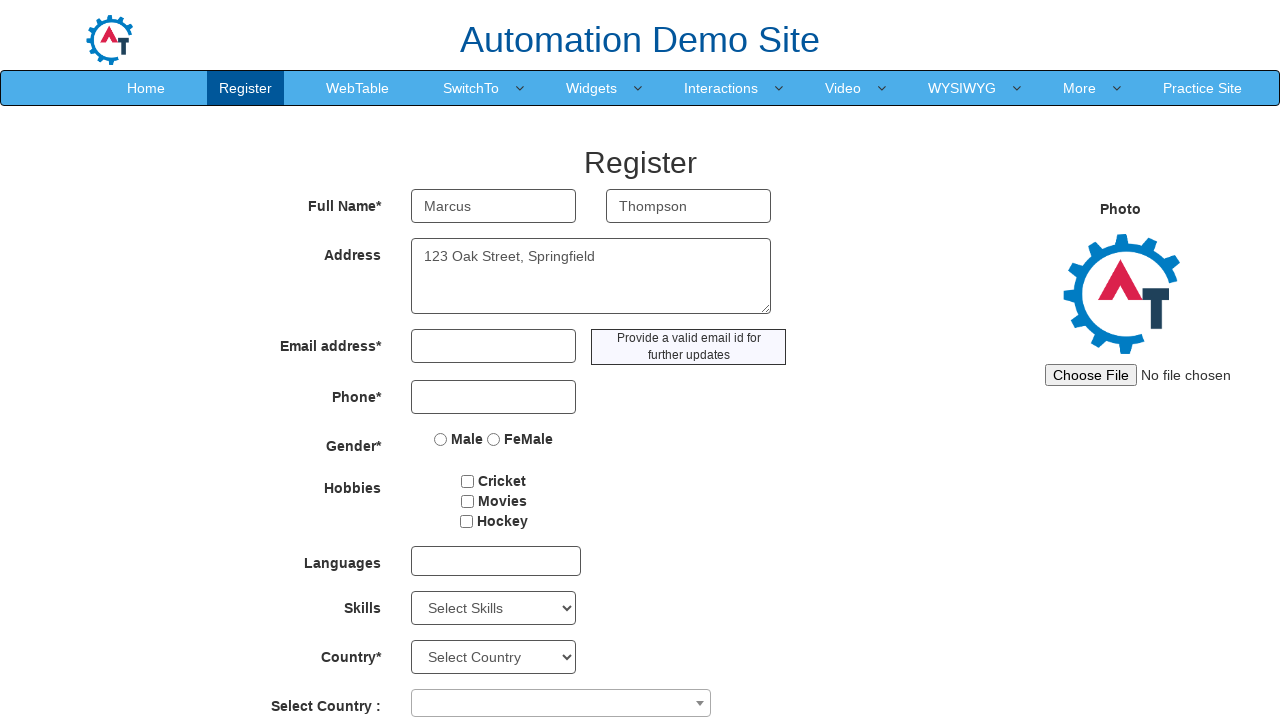

Filled Email field with 'marcus.thompson@testmail.com' on input[type='email']
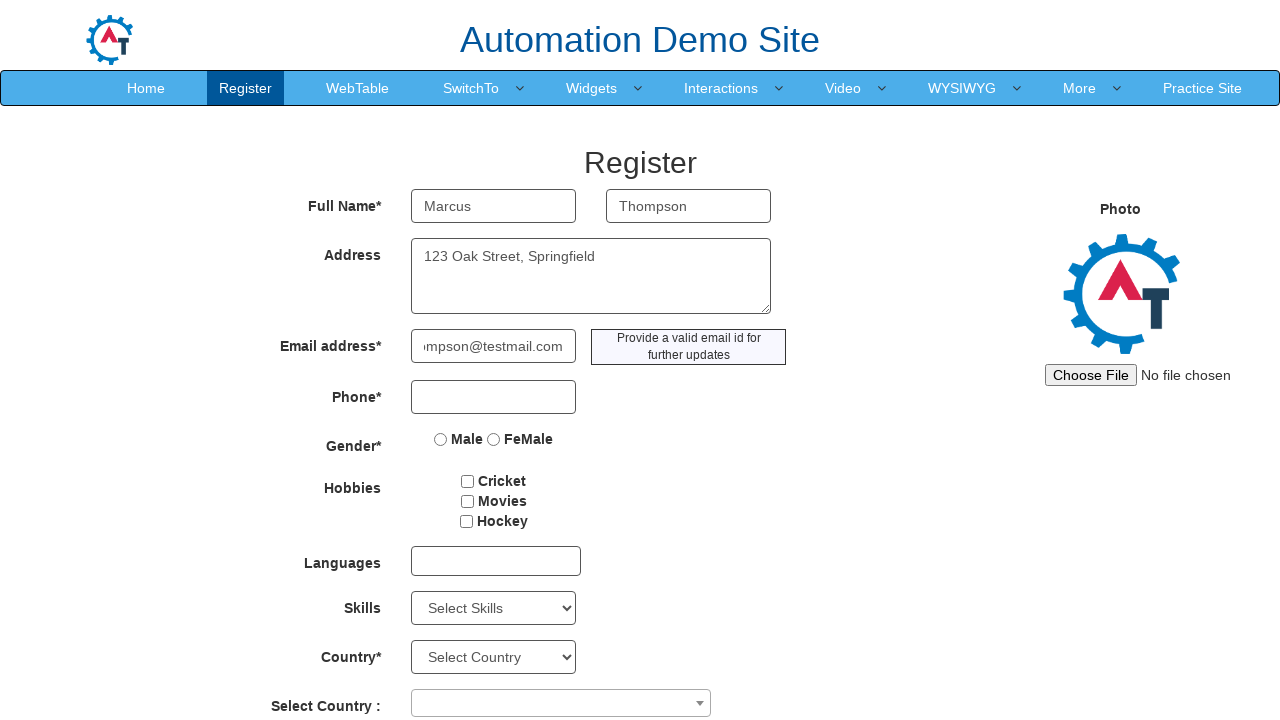

Clicked Phone Number field at (494, 397) on input[type='tel']
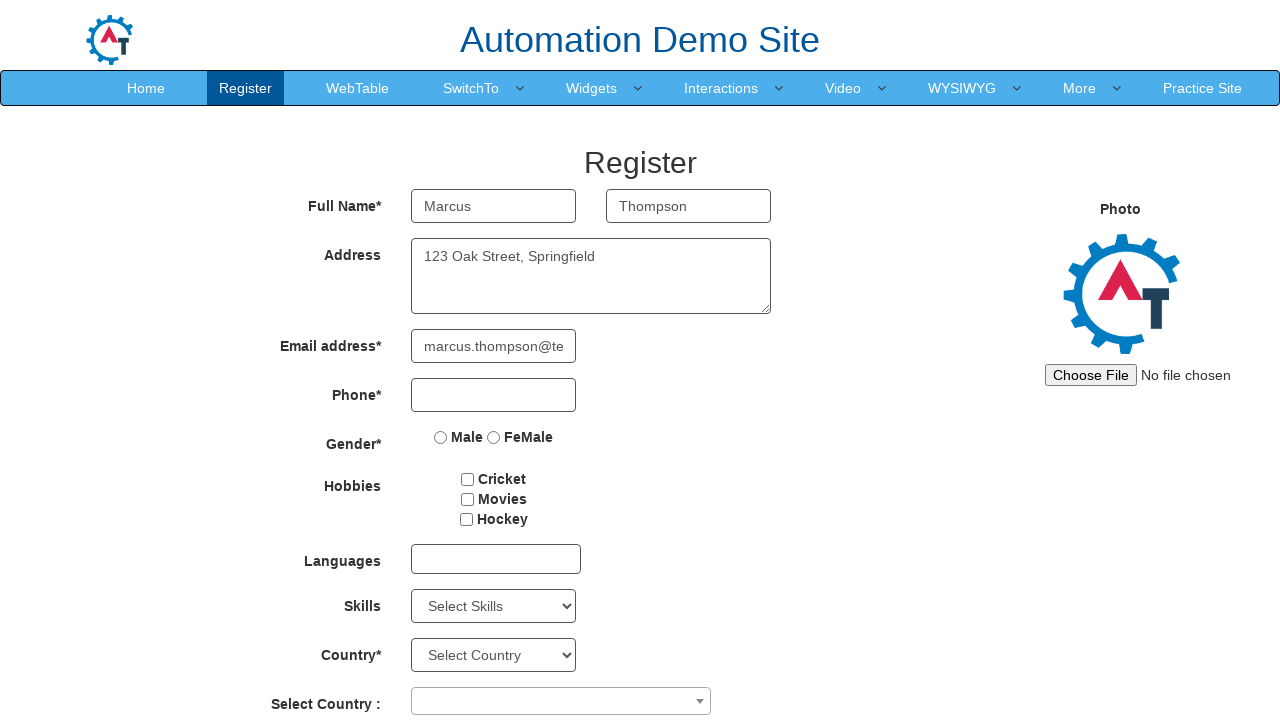

Filled Phone Number field with '9876543210' on input[type='tel']
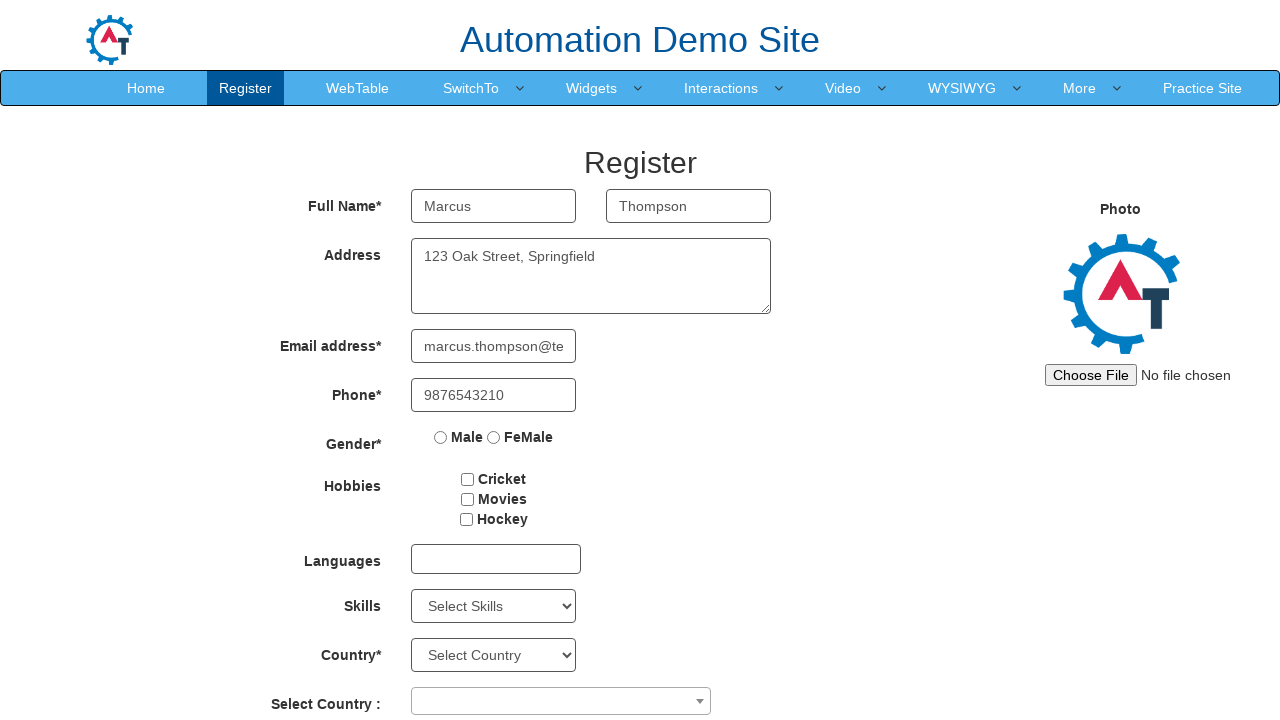

Selected Male gender radio button at (441, 437) on internal:role=radio[name="Male"s]
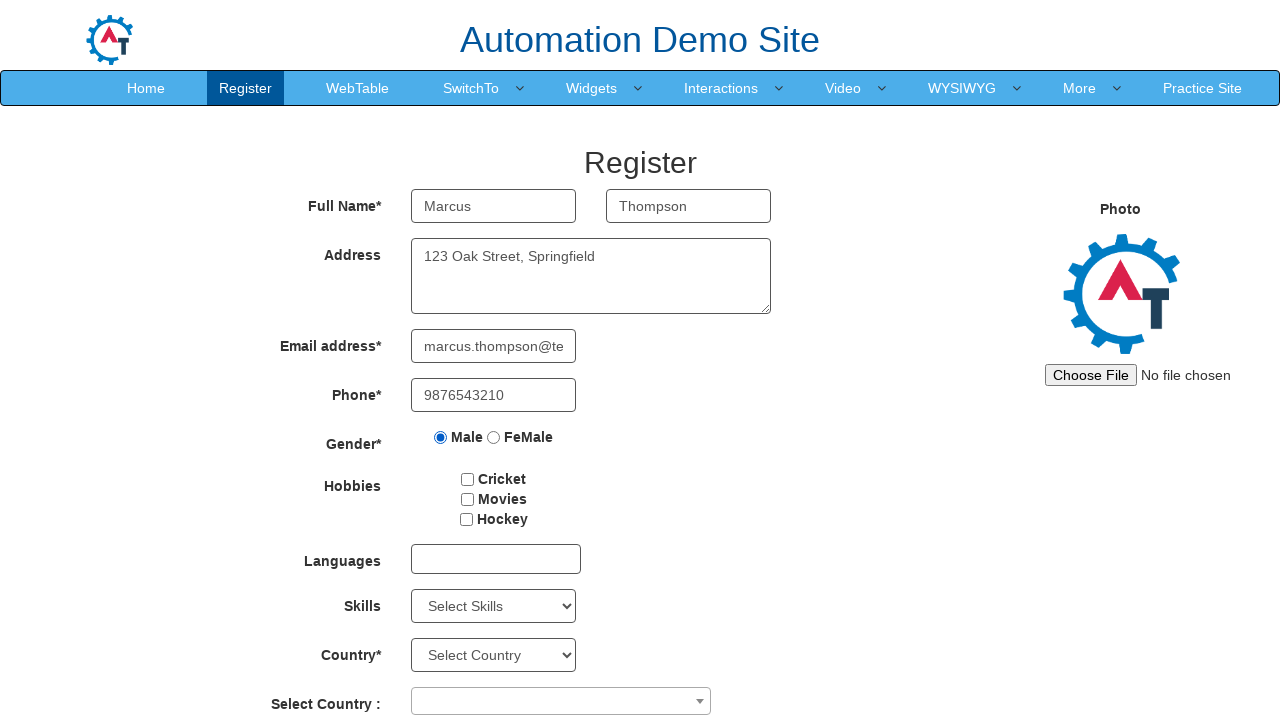

Checked first hobby checkbox at (468, 479) on #checkbox1
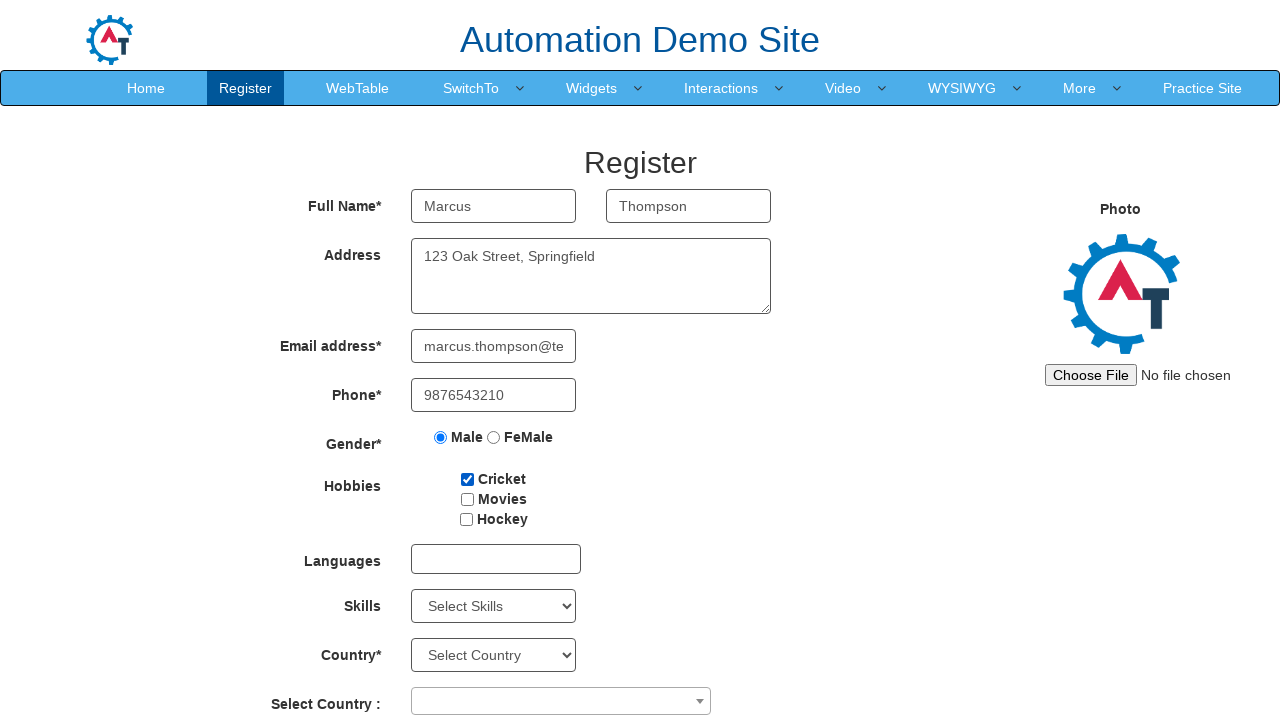

Checked second hobby checkbox at (467, 499) on #checkbox2
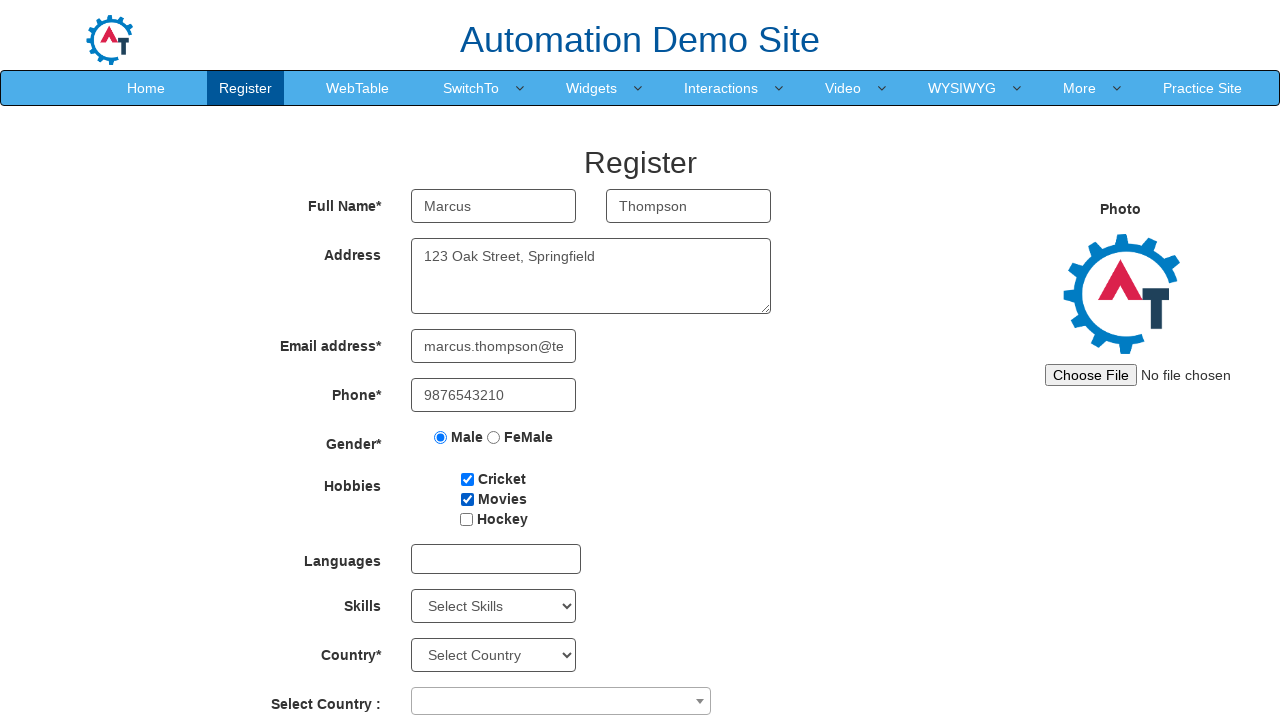

Clicked country dropdown at (561, 701) on internal:label=""s
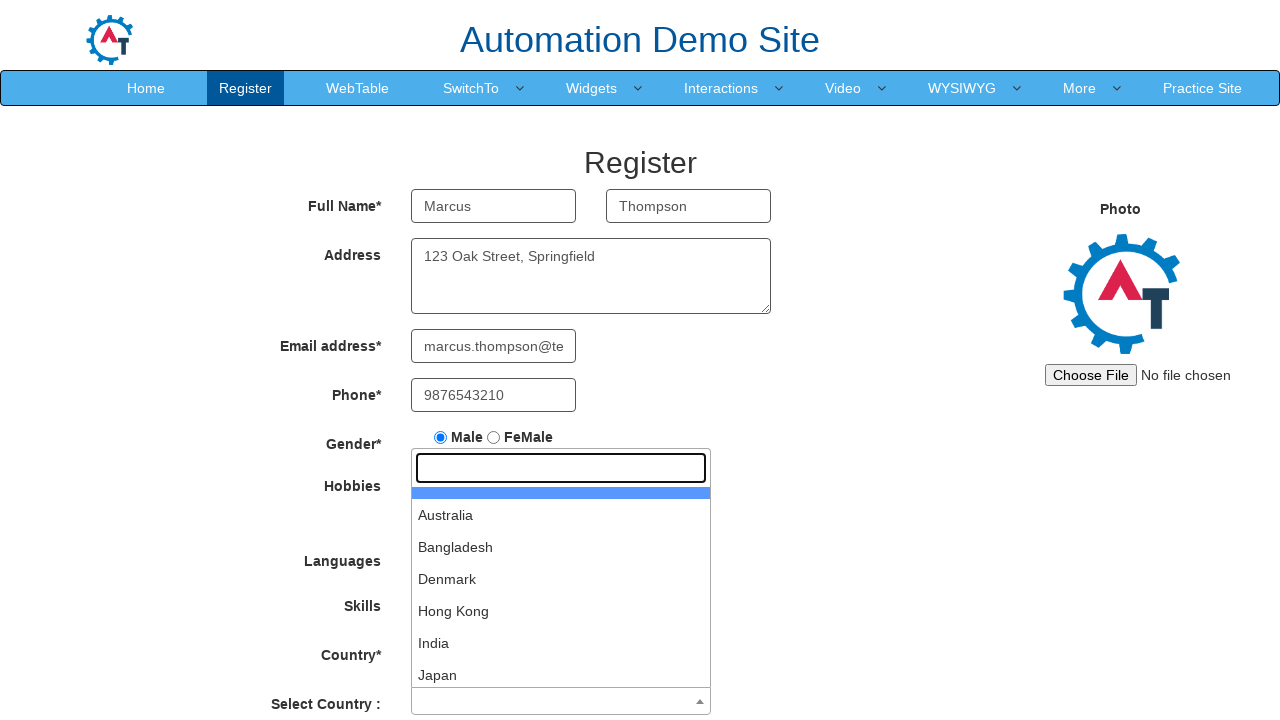

Selected Denmark from country dropdown at (561, 579) on internal:role=treeitem[name="Denmark"i]
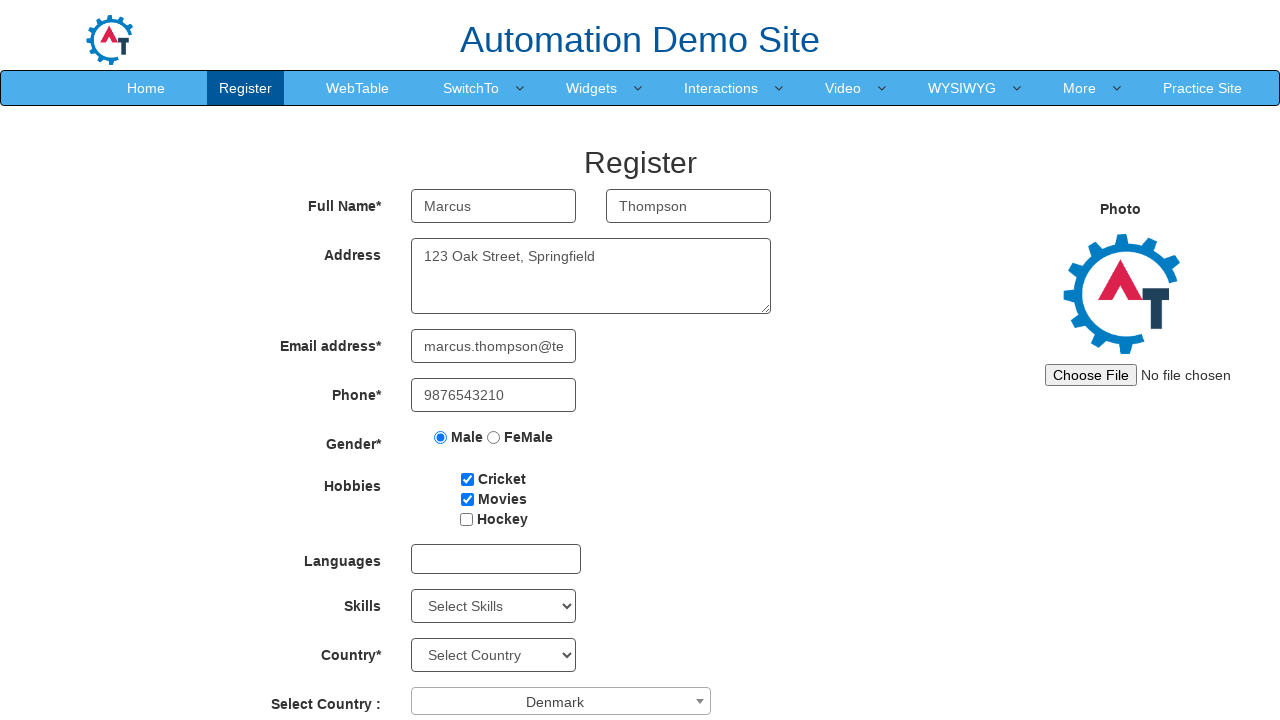

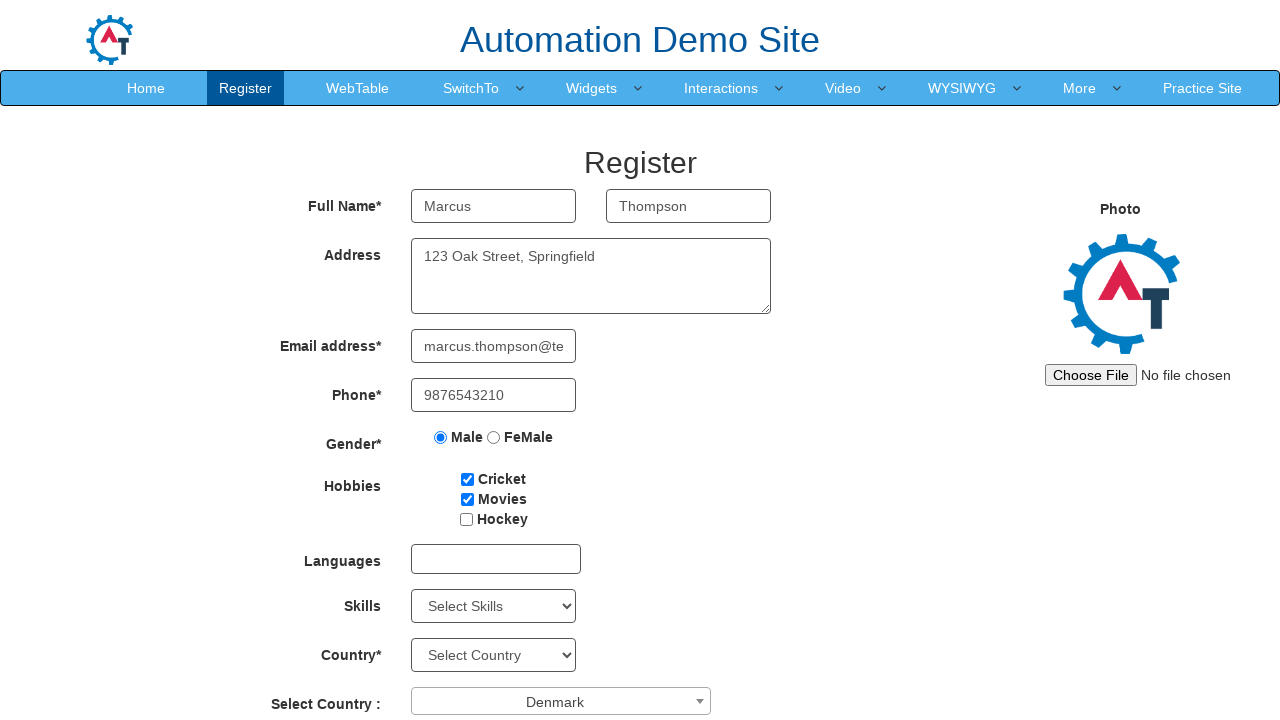